Tests CSS-based locator methods including class name, attribute, and pseudo-class selectors on the Playwright documentation site

Starting URL: https://playwright.dev

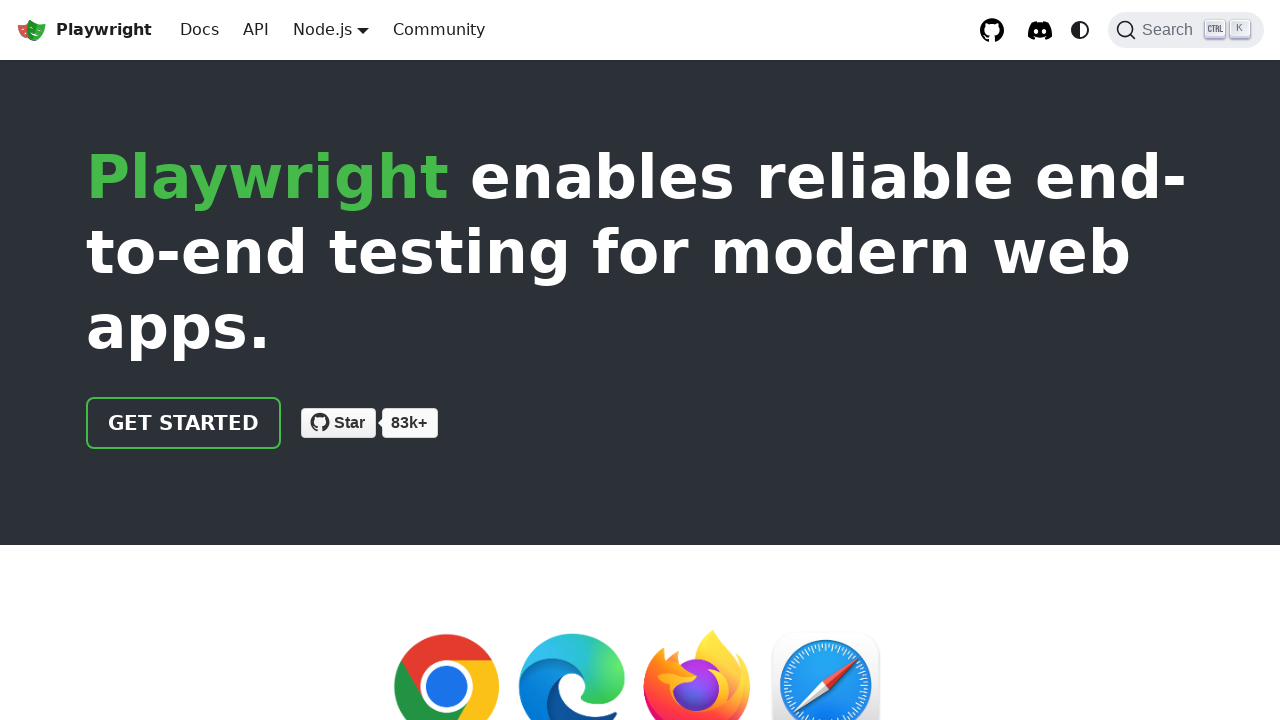

Clicked element with class 'getStarted_Sjon' at (184, 423) on .getStarted_Sjon
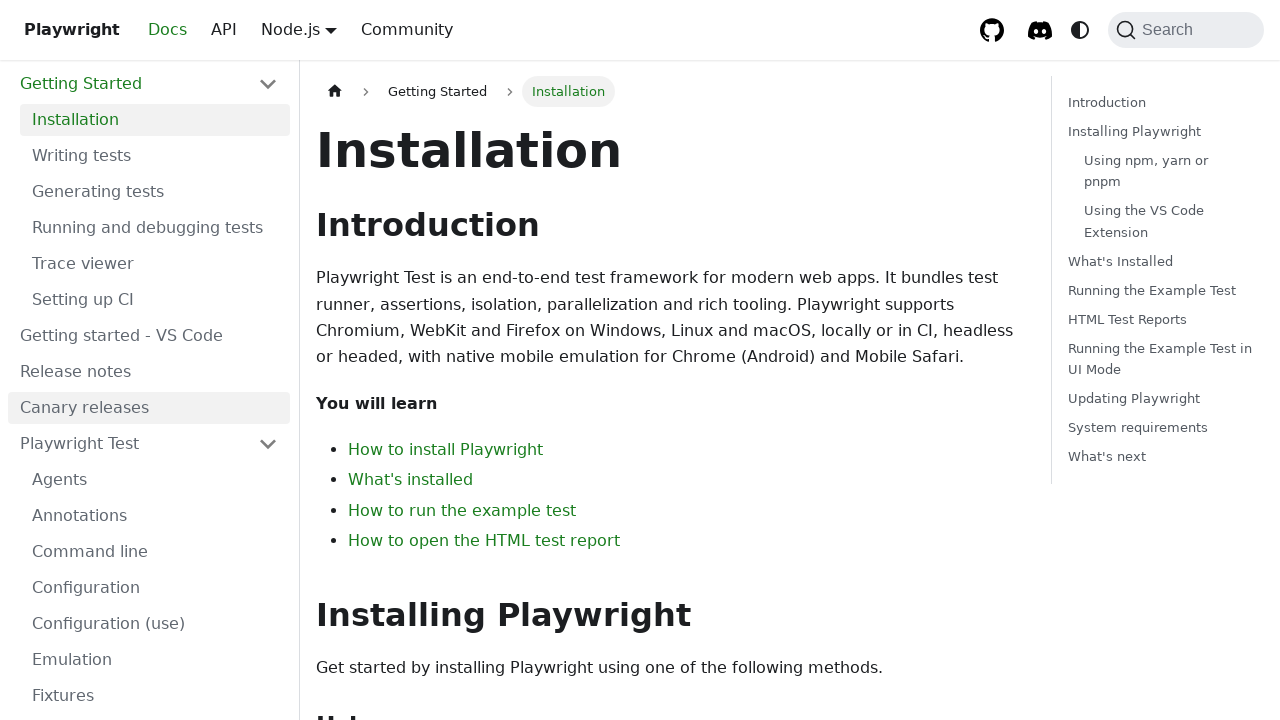

Clicked navbar logo element using attribute selector at (32, 30) on [class=navbar__logo]
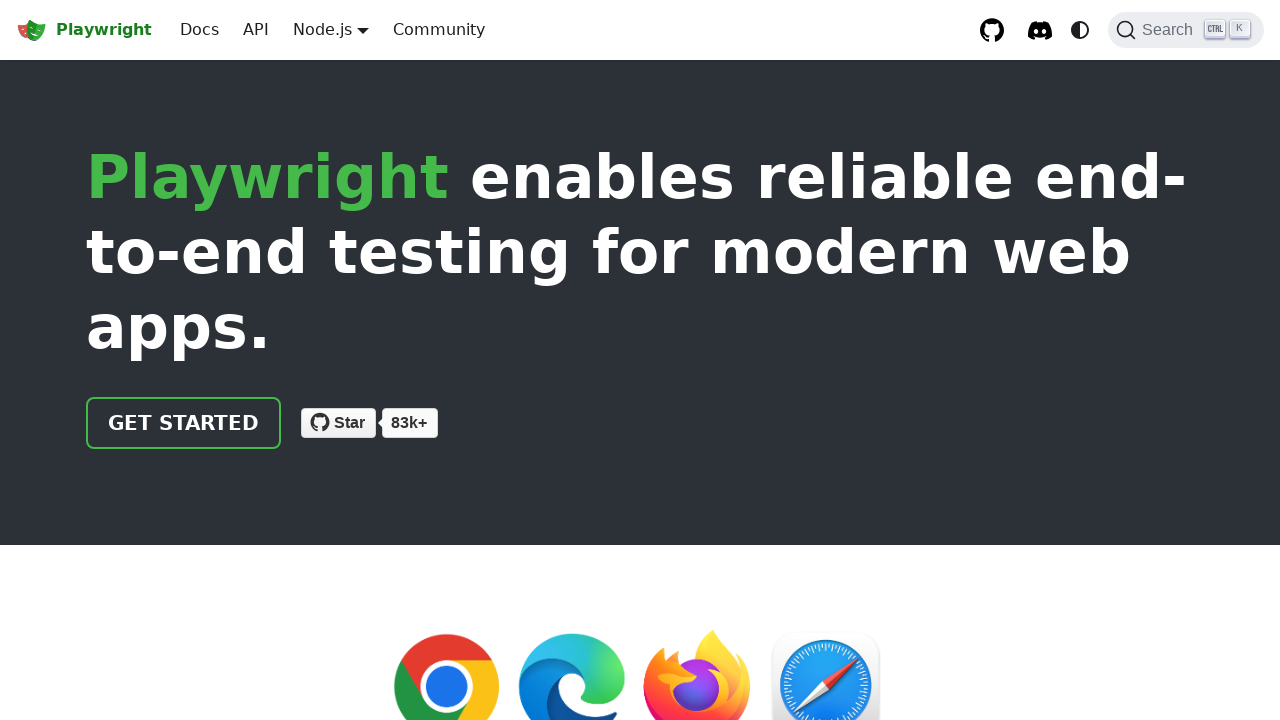

Clicked API link using pseudo-class selector with text matching at (256, 30) on a:has-text("API")
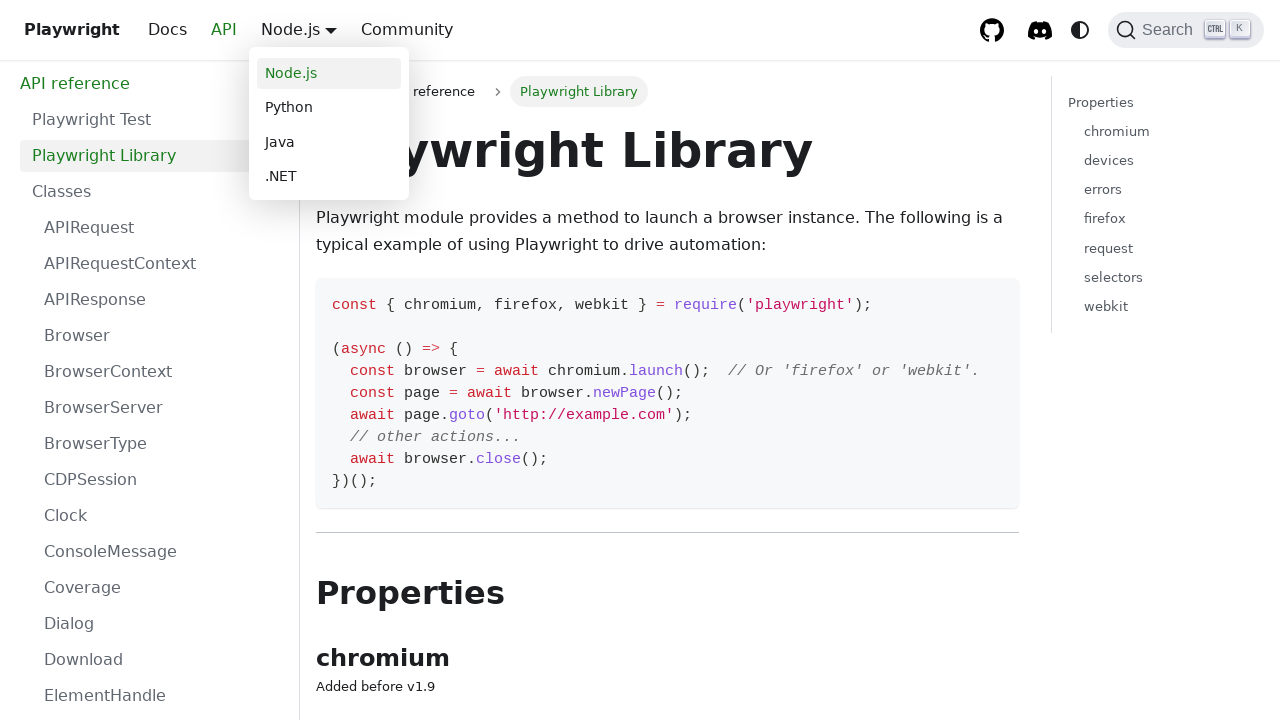

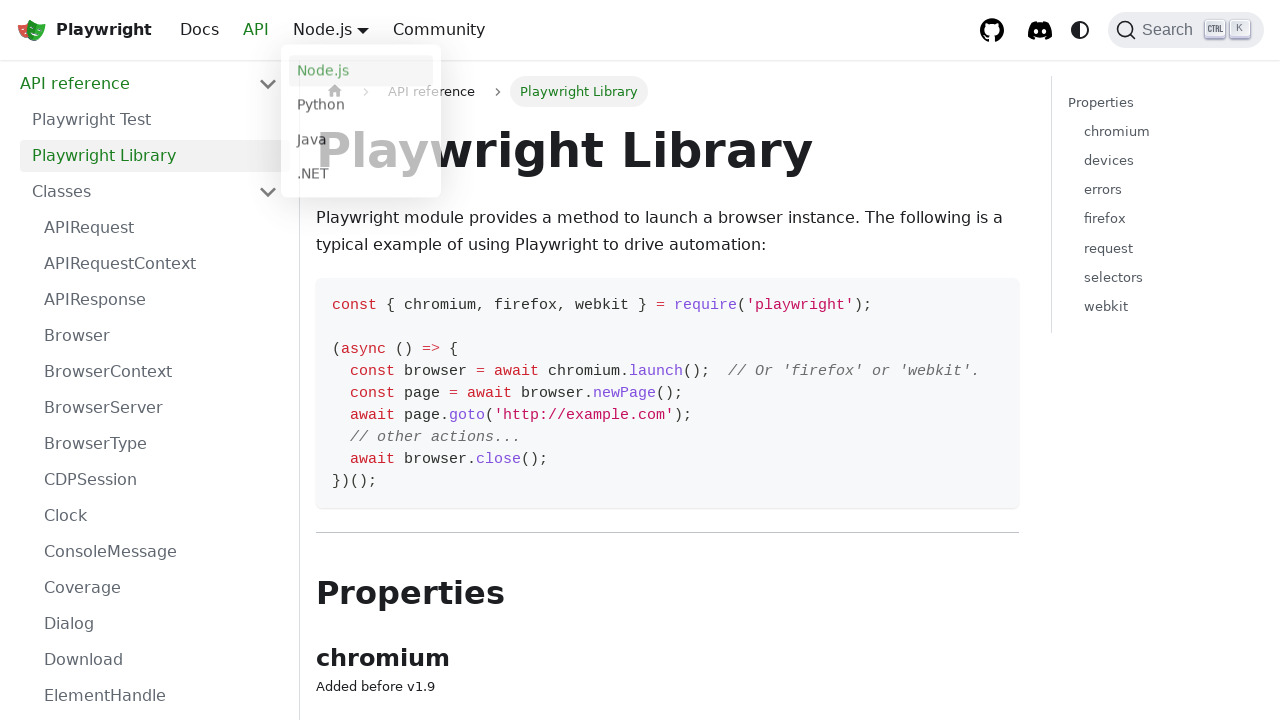